Tests keyboard input functionality by typing text, selecting a portion using Shift+ArrowLeft, deleting it with Backspace, and typing replacement text

Starting URL: https://the-internet.herokuapp.com/key_presses

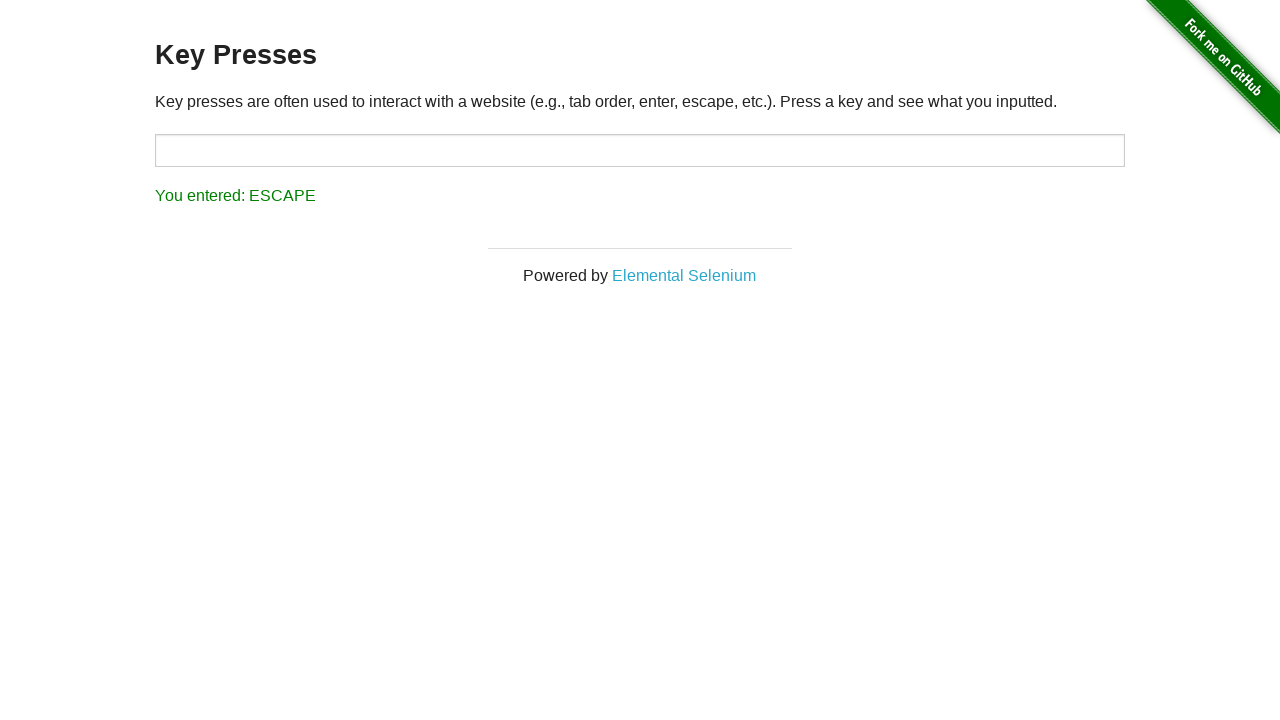

Clicked on input field to focus it at (640, 150) on input
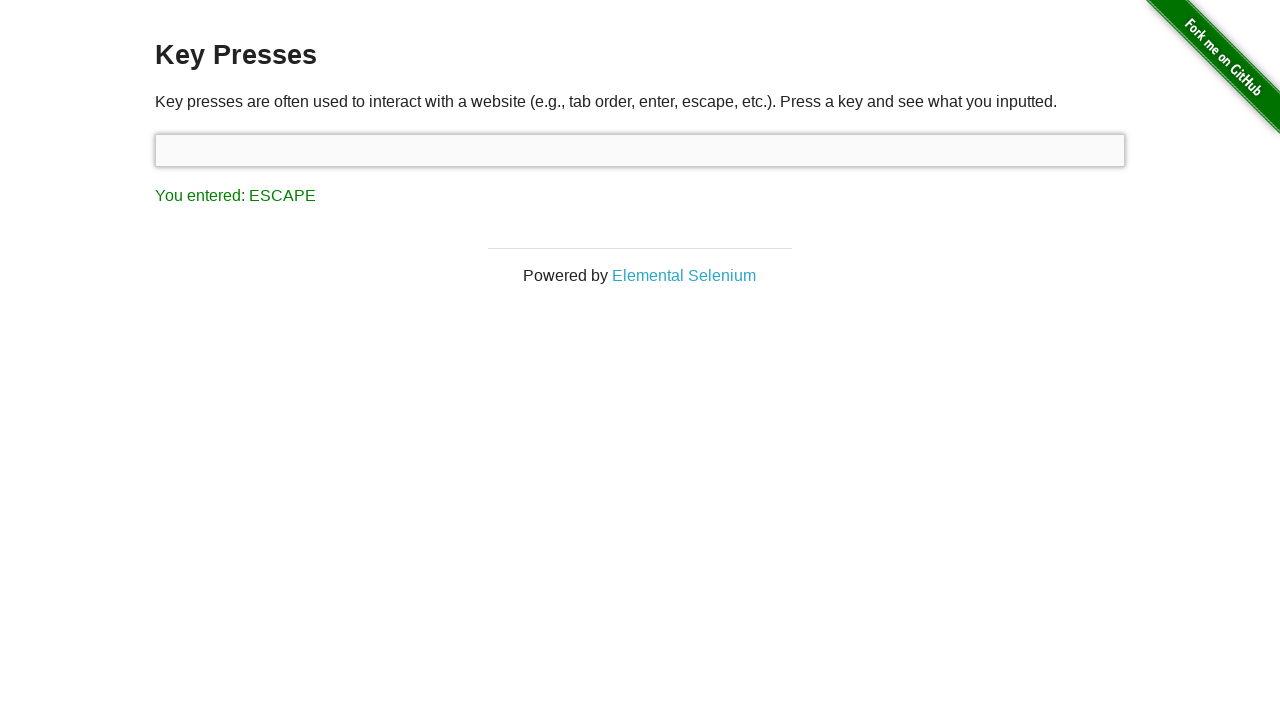

Typed initial text 'one does not simply exit vim'
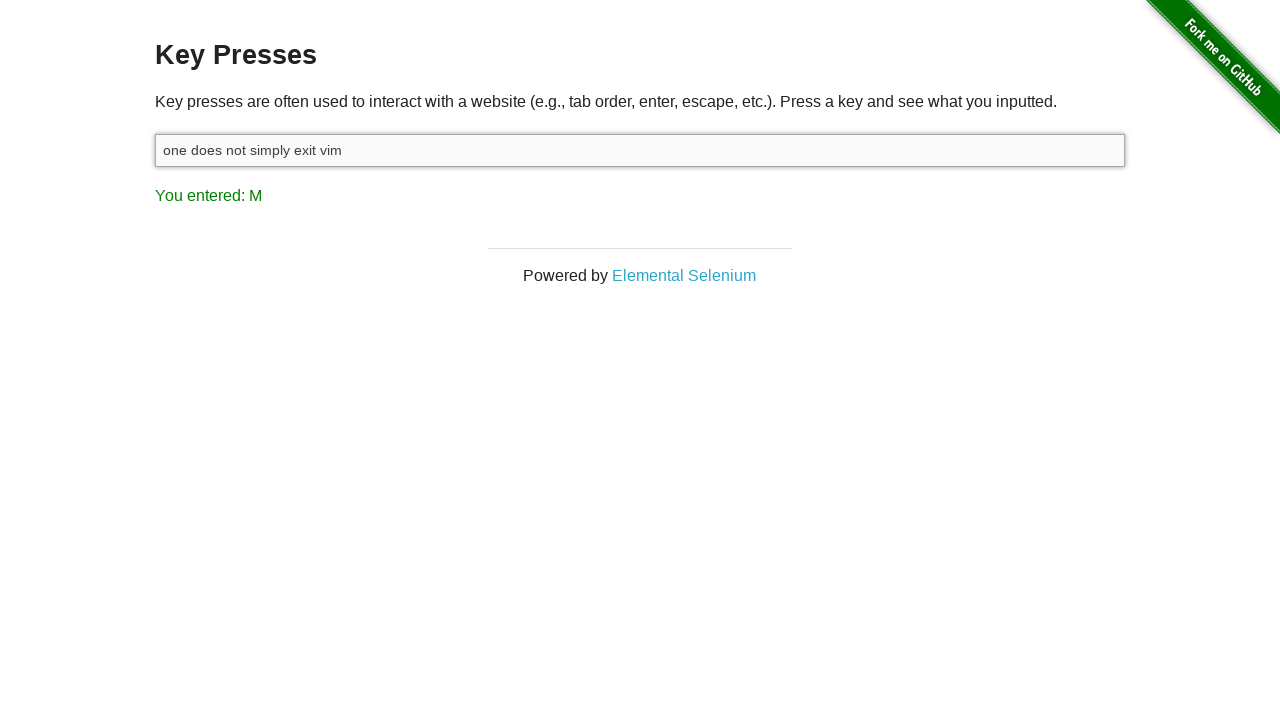

Pressed Shift down to start selection
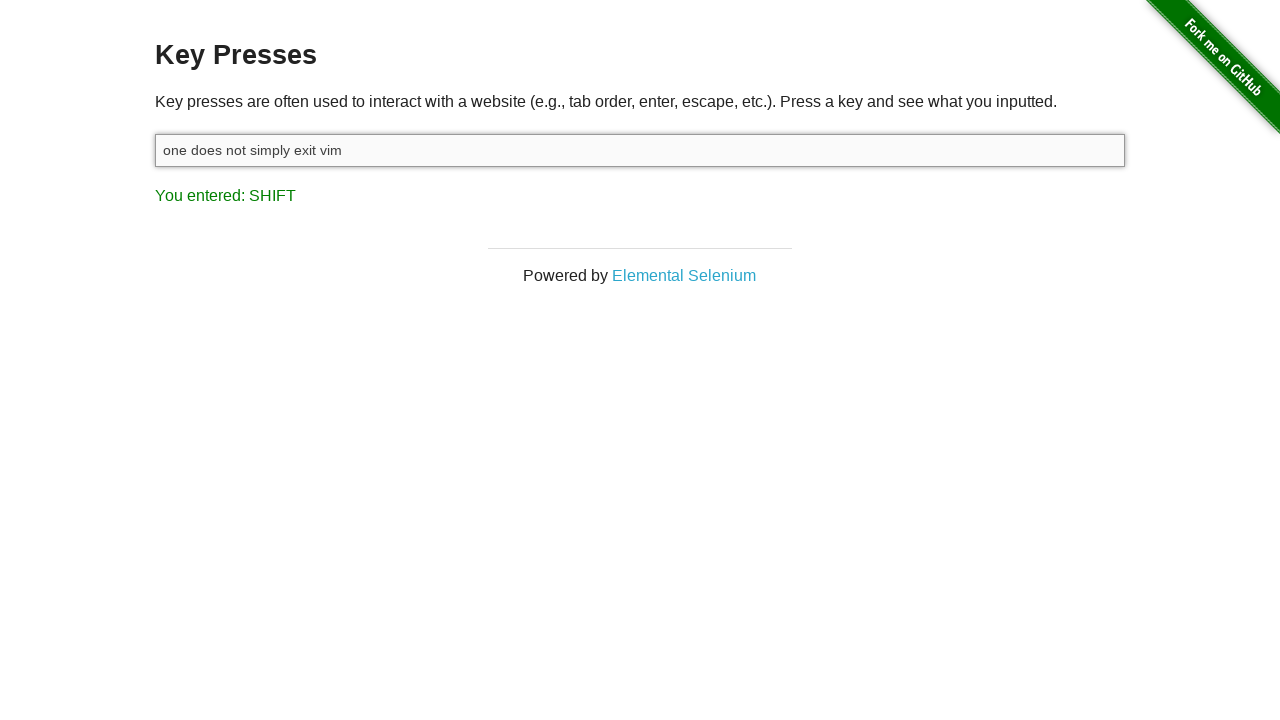

Pressed ArrowLeft with Shift held (selection step 1 of 10)
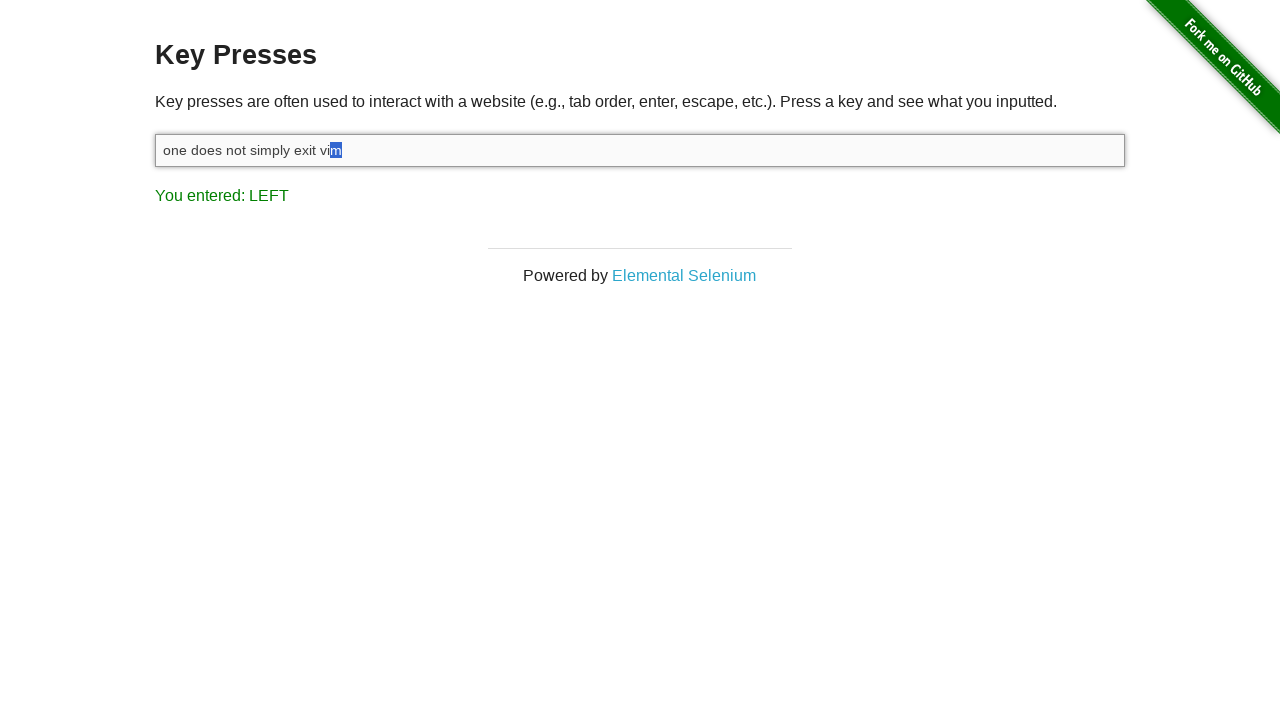

Pressed ArrowLeft with Shift held (selection step 2 of 10)
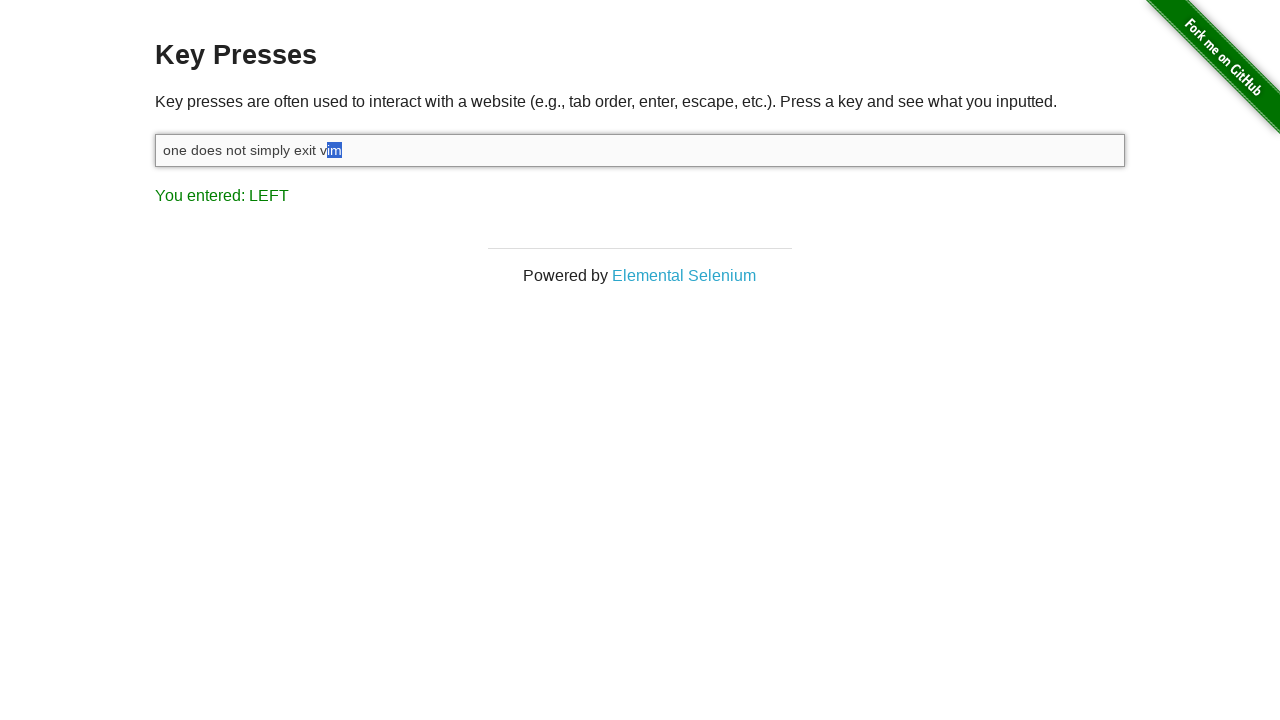

Pressed ArrowLeft with Shift held (selection step 3 of 10)
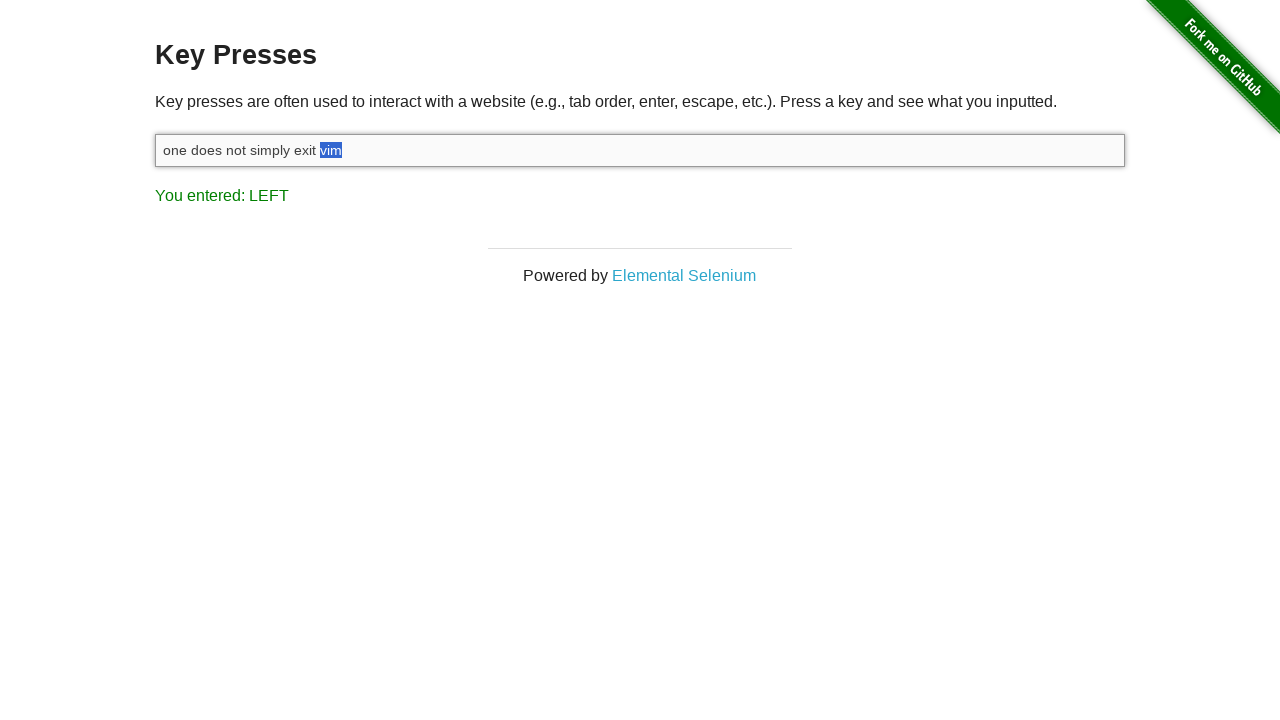

Pressed ArrowLeft with Shift held (selection step 4 of 10)
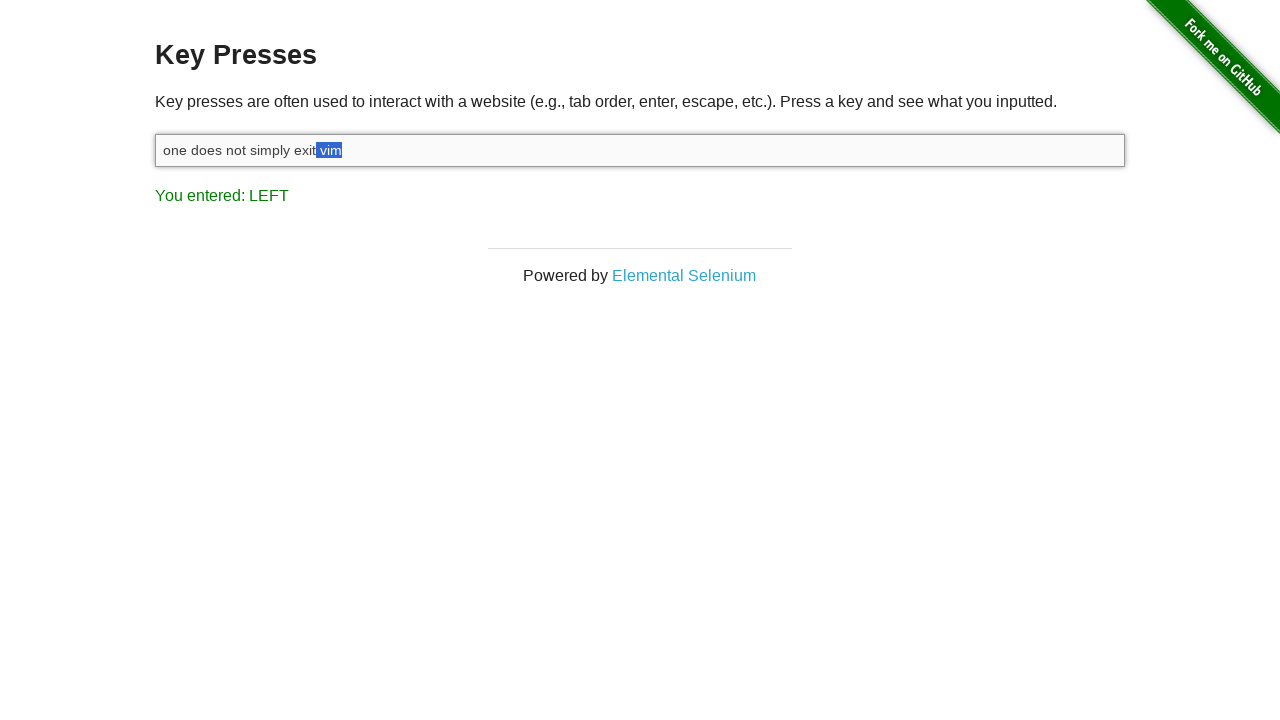

Pressed ArrowLeft with Shift held (selection step 5 of 10)
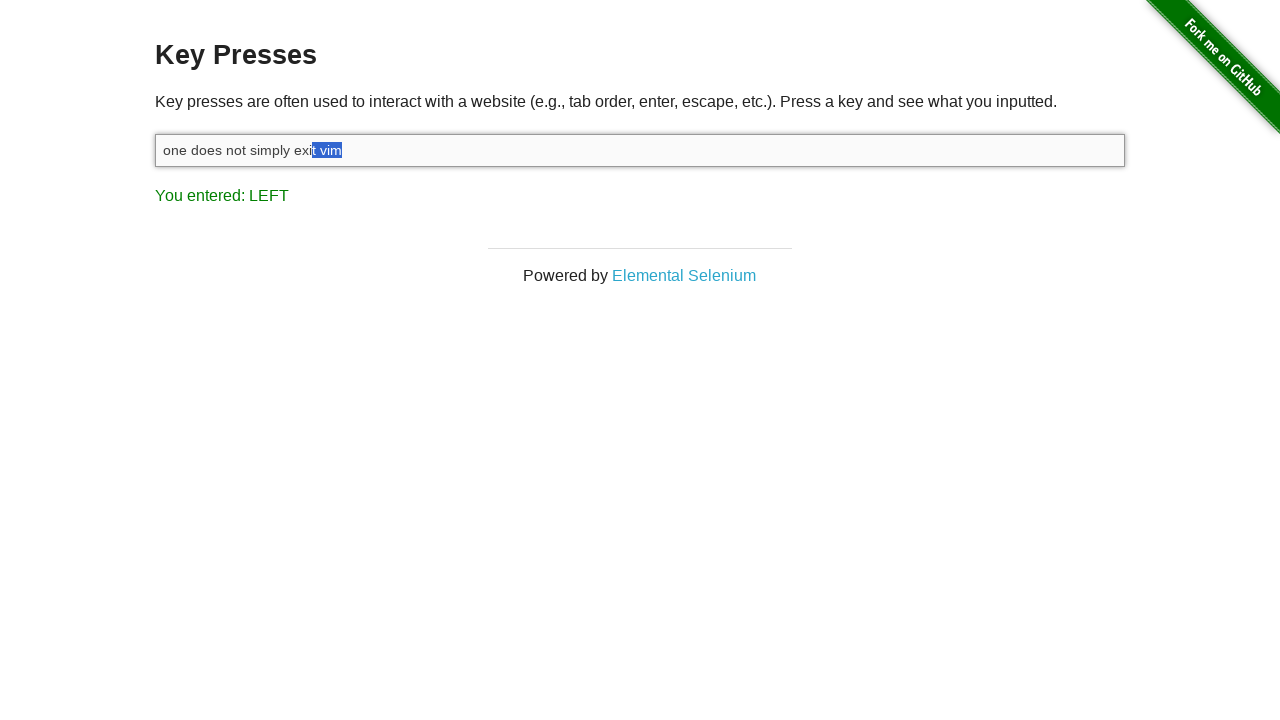

Pressed ArrowLeft with Shift held (selection step 6 of 10)
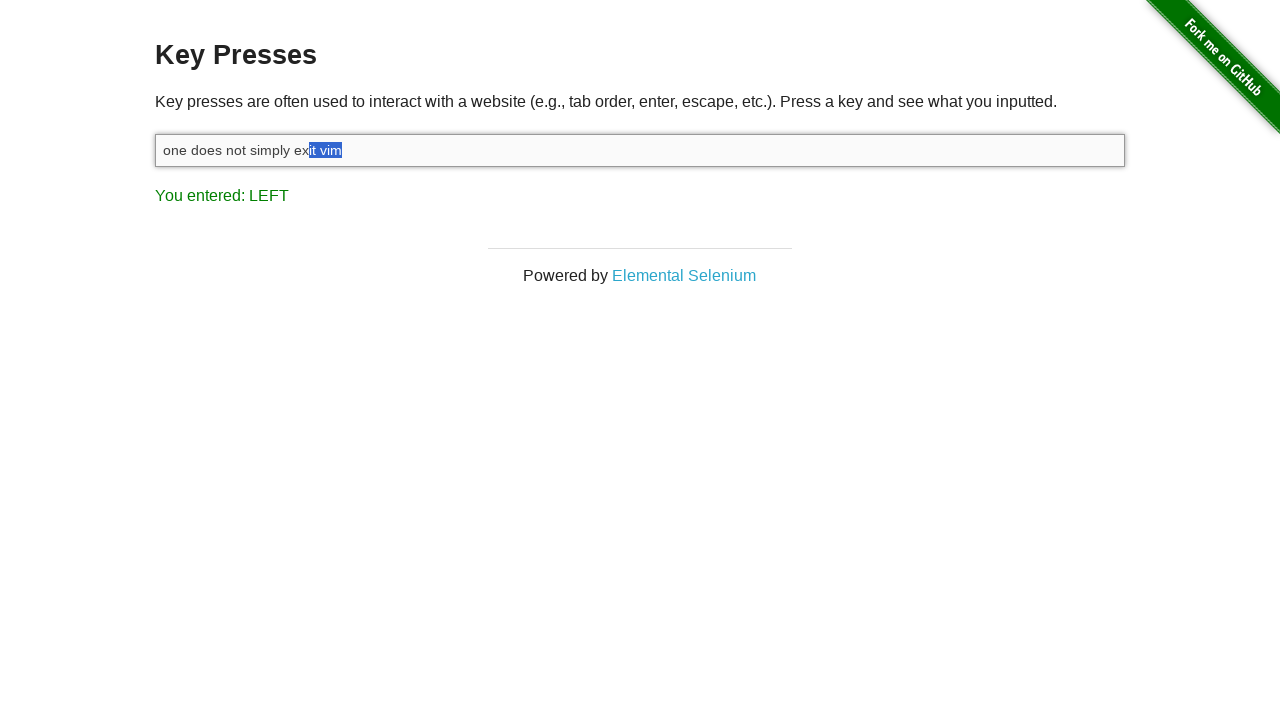

Pressed ArrowLeft with Shift held (selection step 7 of 10)
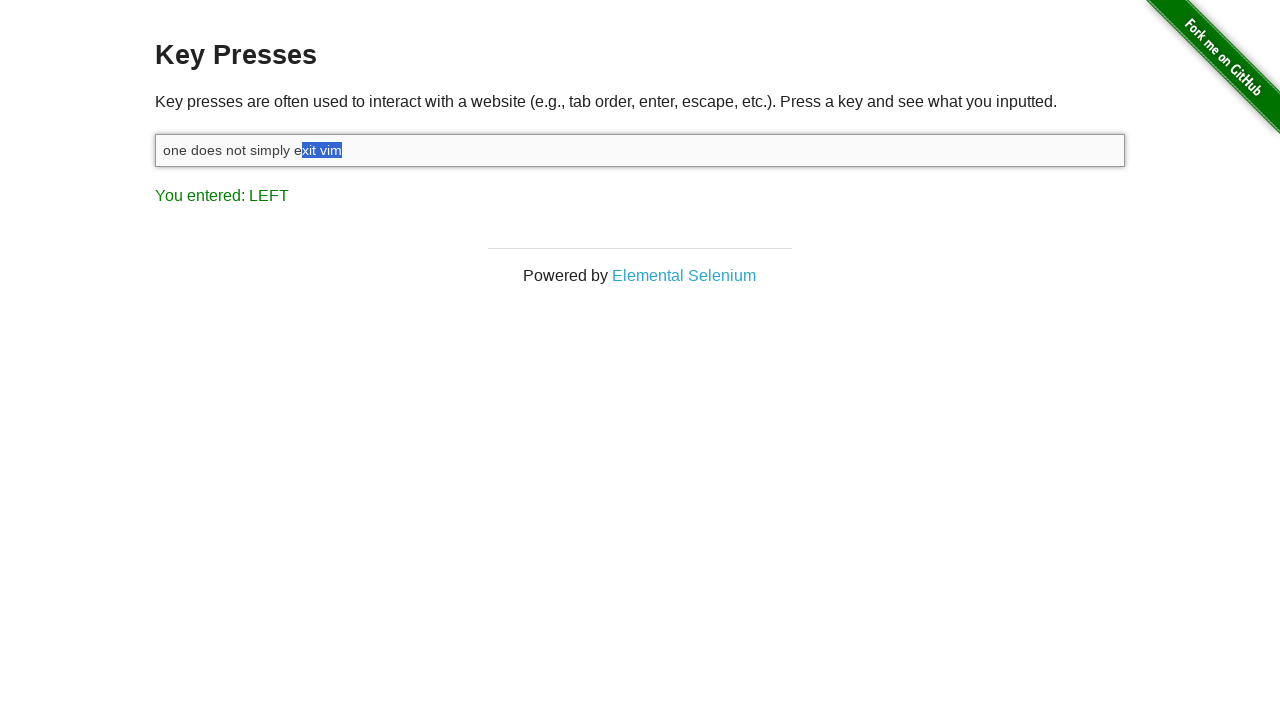

Pressed ArrowLeft with Shift held (selection step 8 of 10)
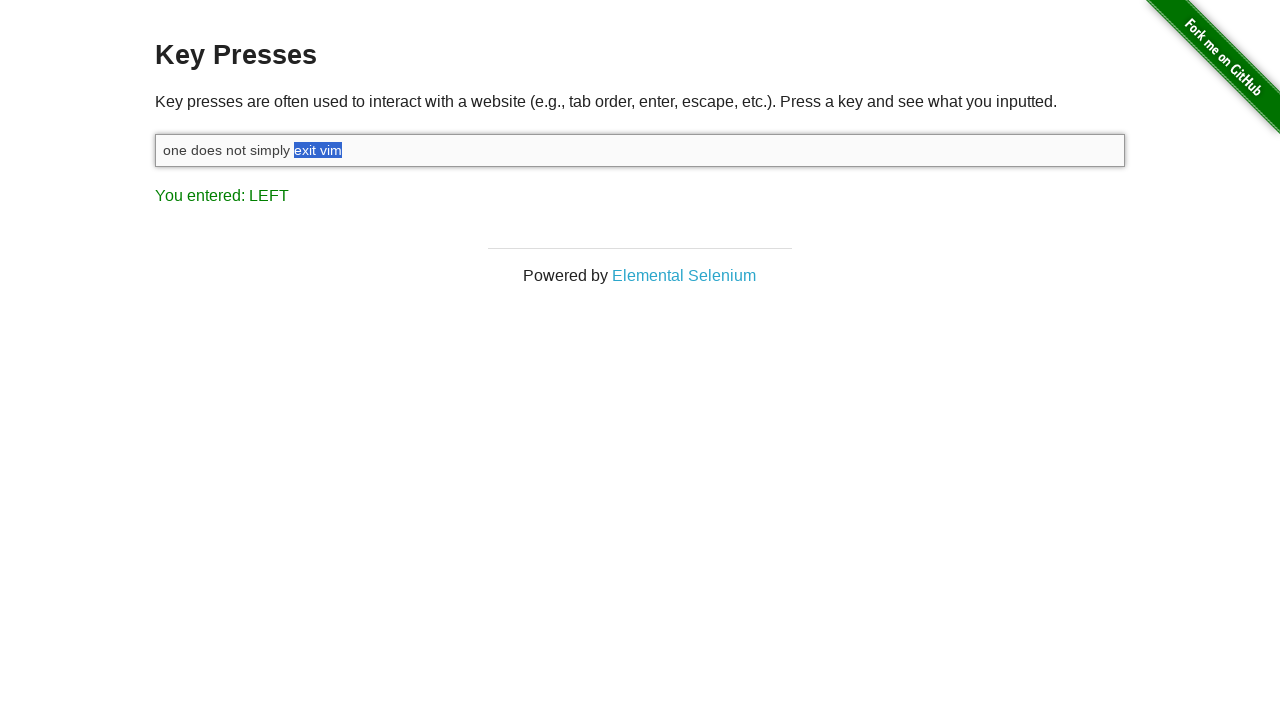

Pressed ArrowLeft with Shift held (selection step 9 of 10)
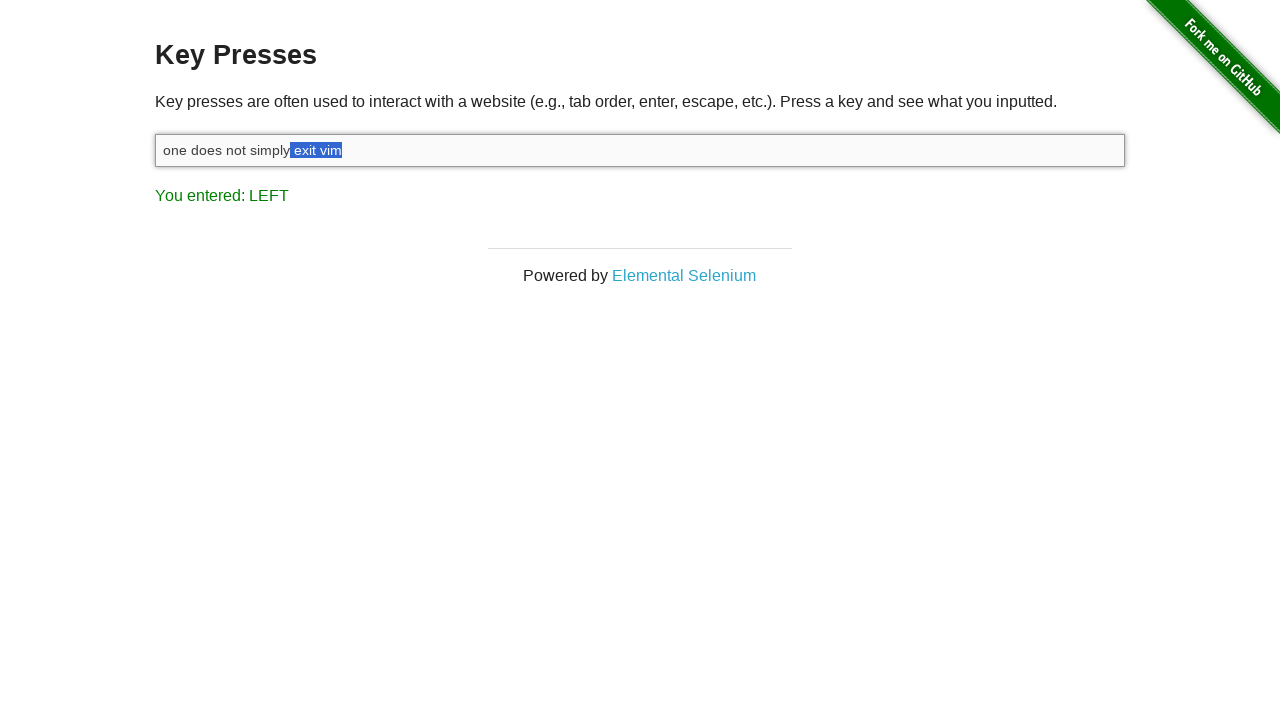

Pressed ArrowLeft with Shift held (selection step 10 of 10)
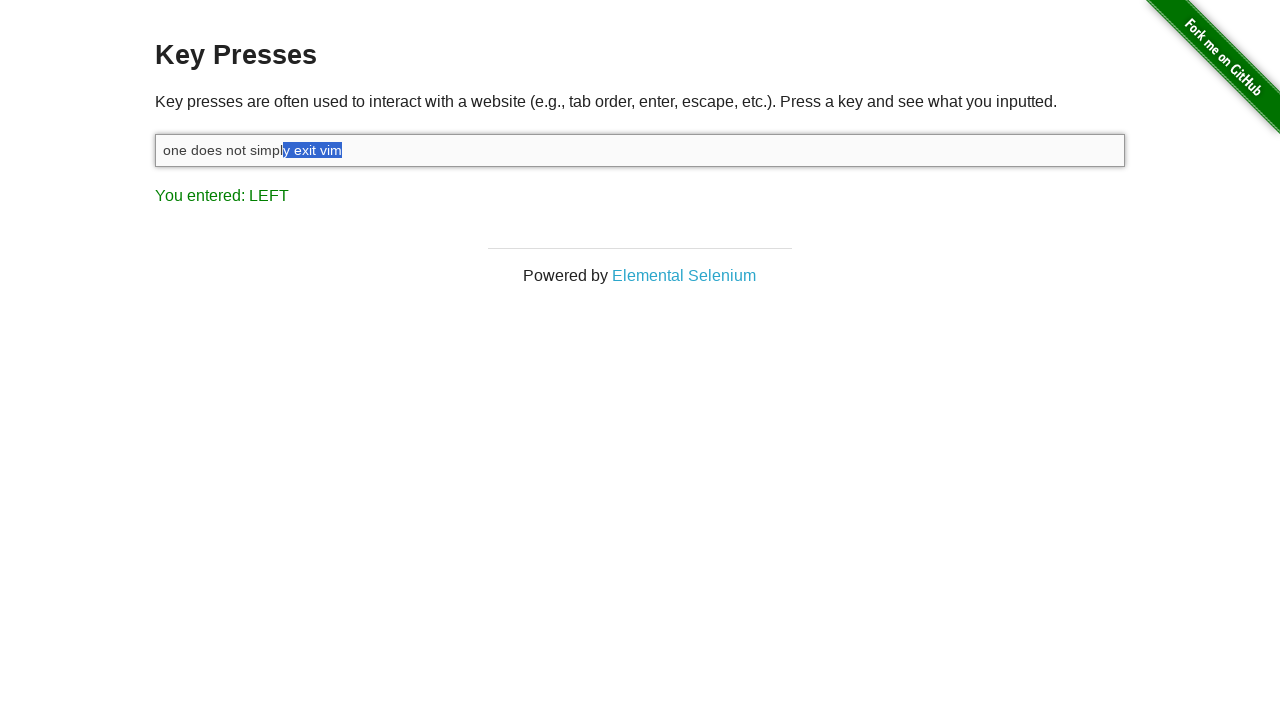

Released Shift key after selecting ' exit vim'
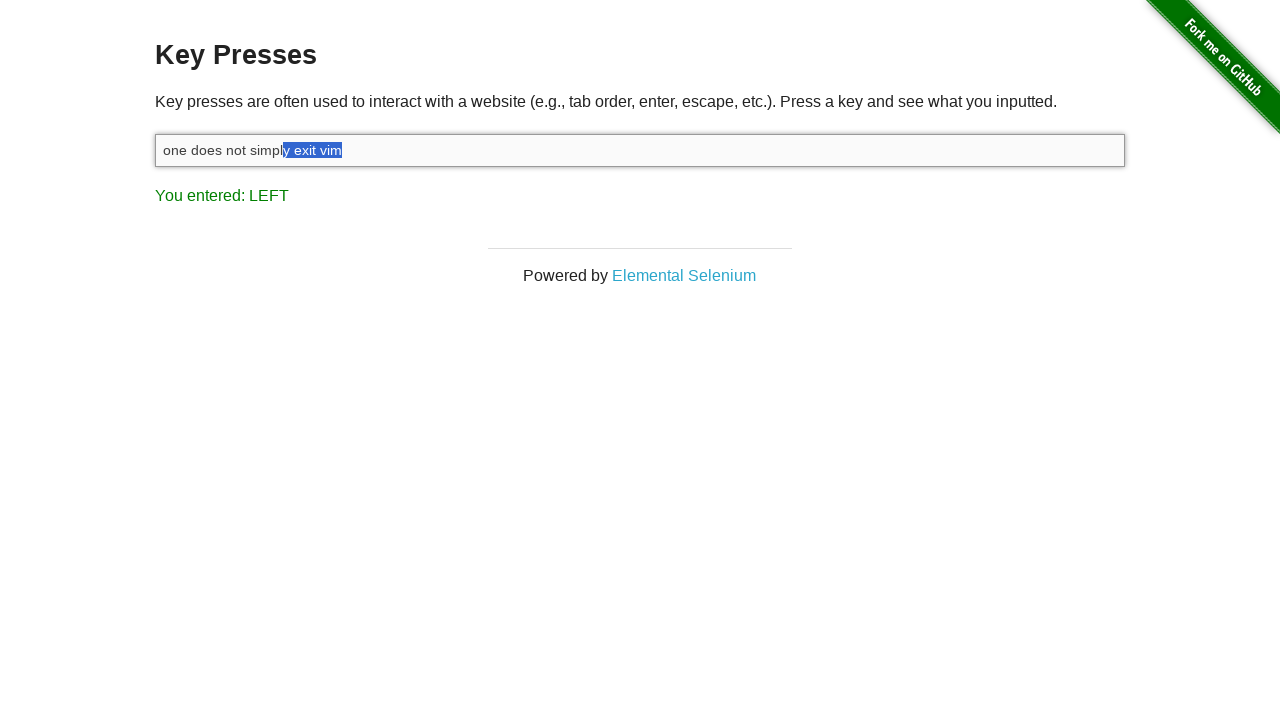

Pressed Backspace to delete selected text
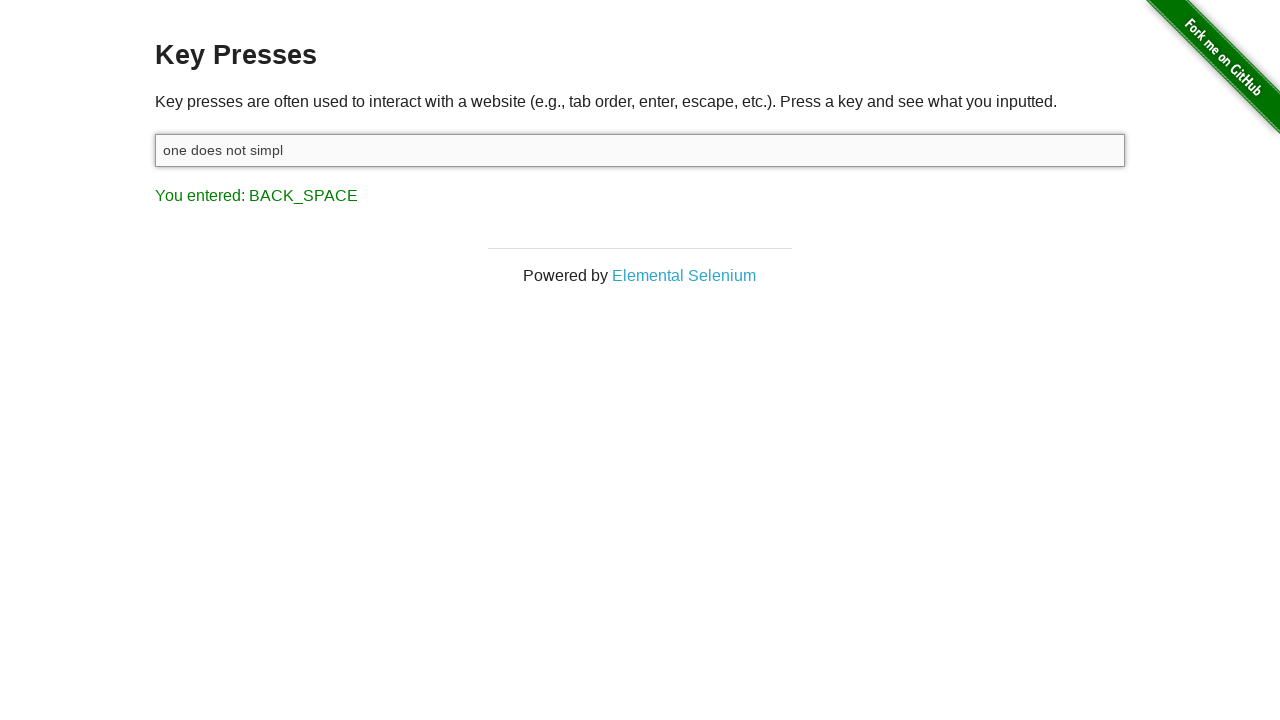

Typed replacement text ' walk into mordor'
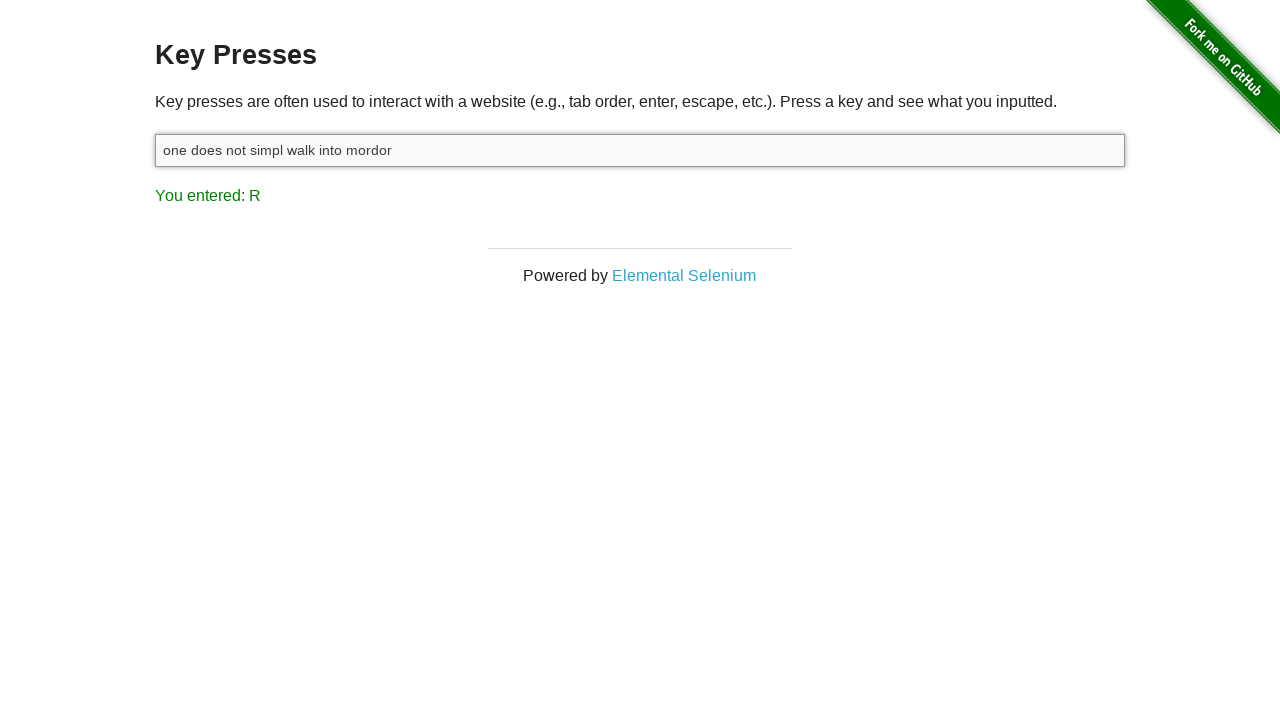

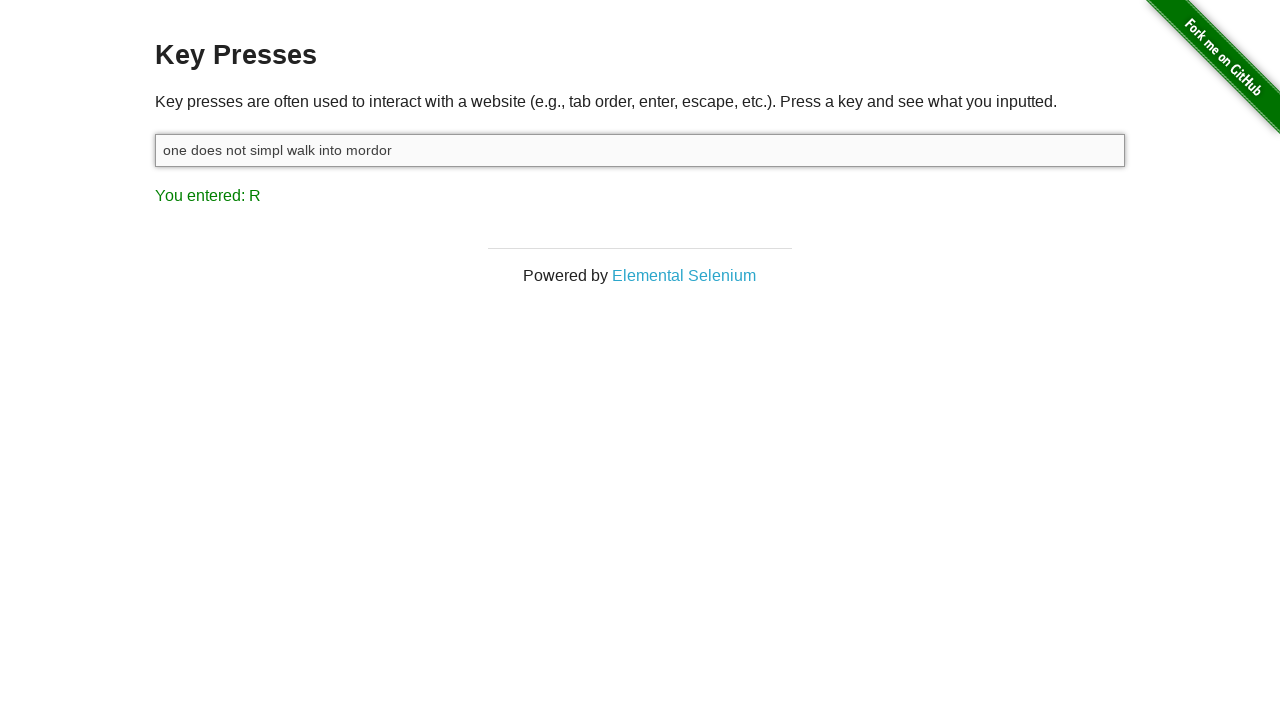